Tests iframe handling by switching into a frame, filling a contact person name field, and then switching back to the main content to verify the form is displayed

Starting URL: https://skryabin.com/webdriver/html/sample.html

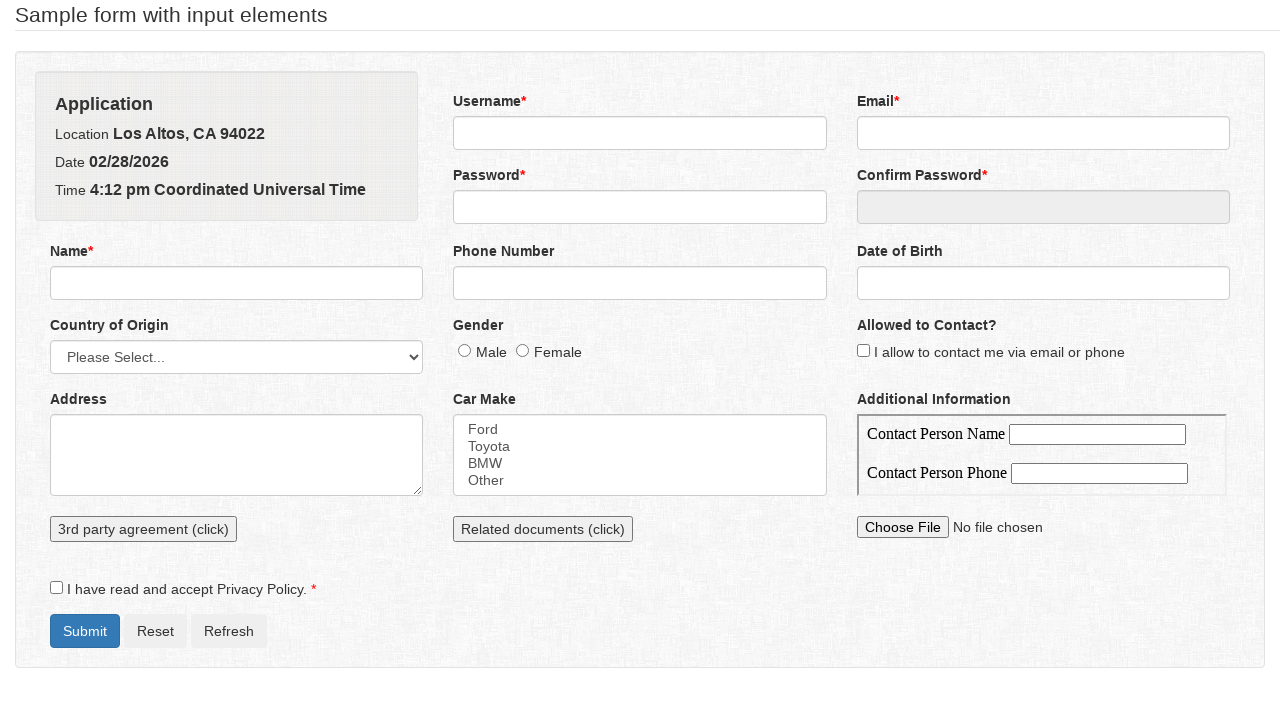

Navigated to sample form page
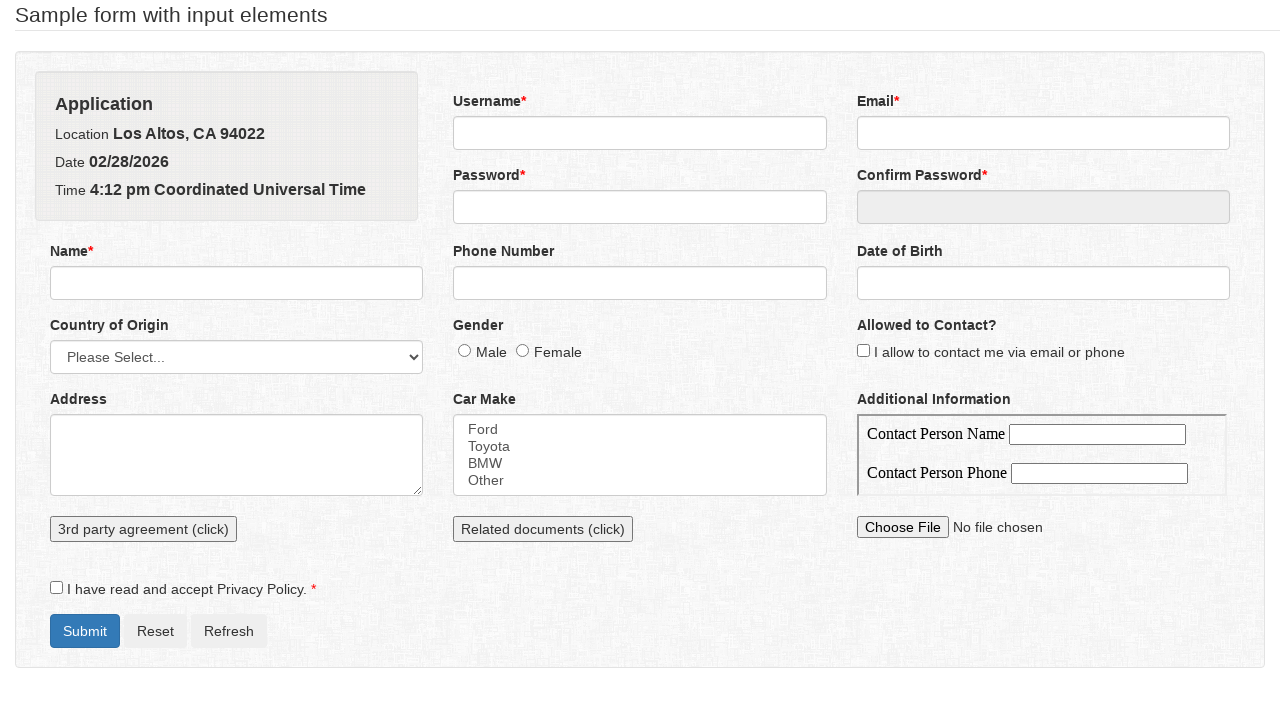

Located additionalInfo iframe
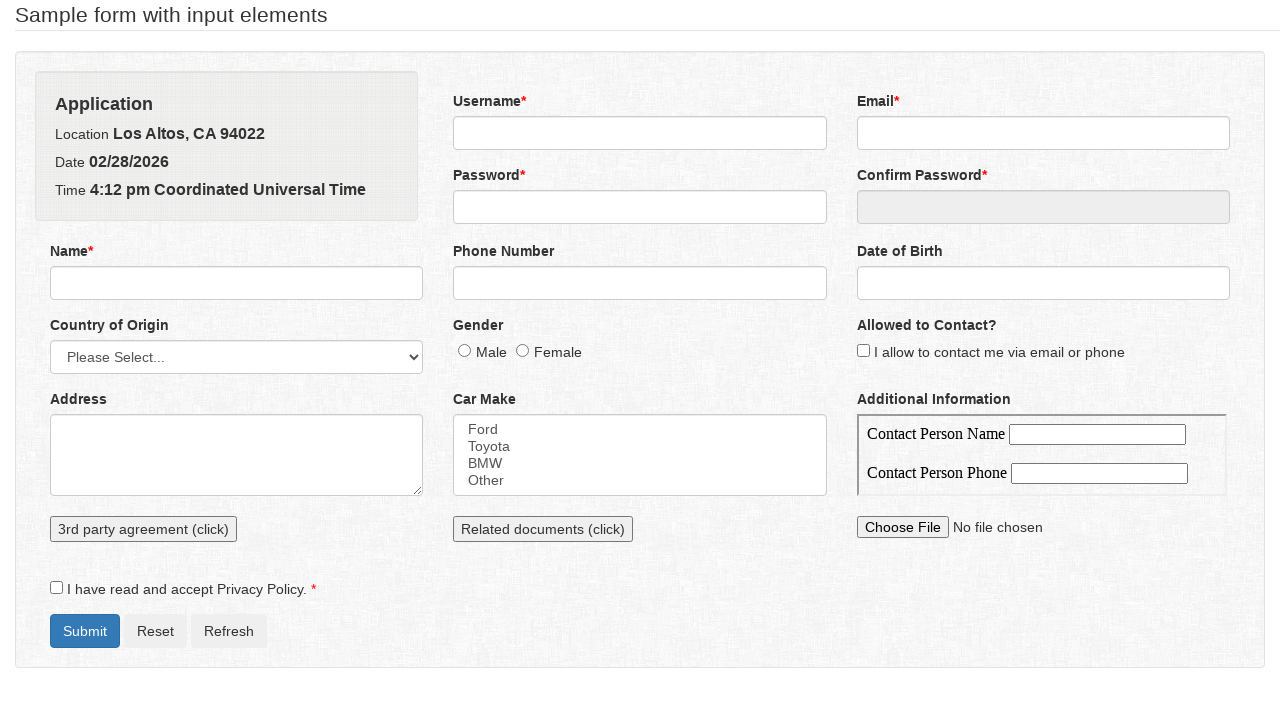

Filled contact person name field with 'some text' inside iframe on iframe[name='additionalInfo'] >> internal:control=enter-frame >> #contactPersonN
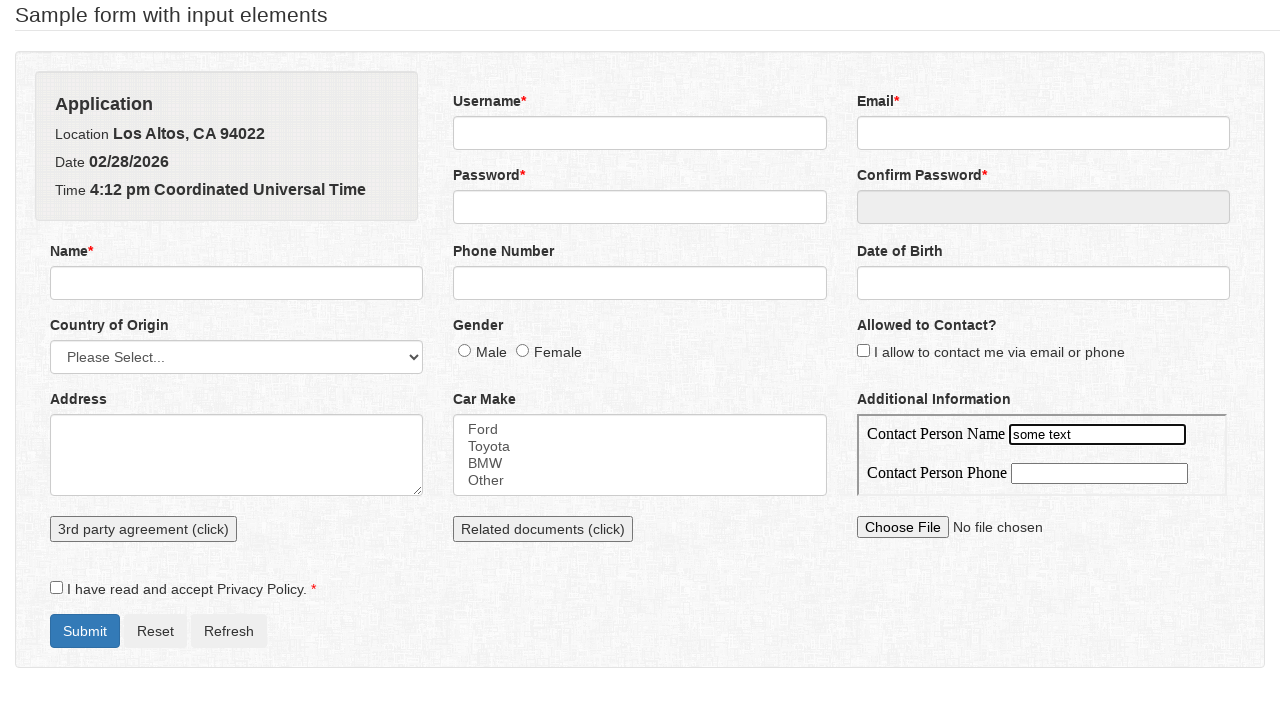

Verified main form is visible after iframe interaction
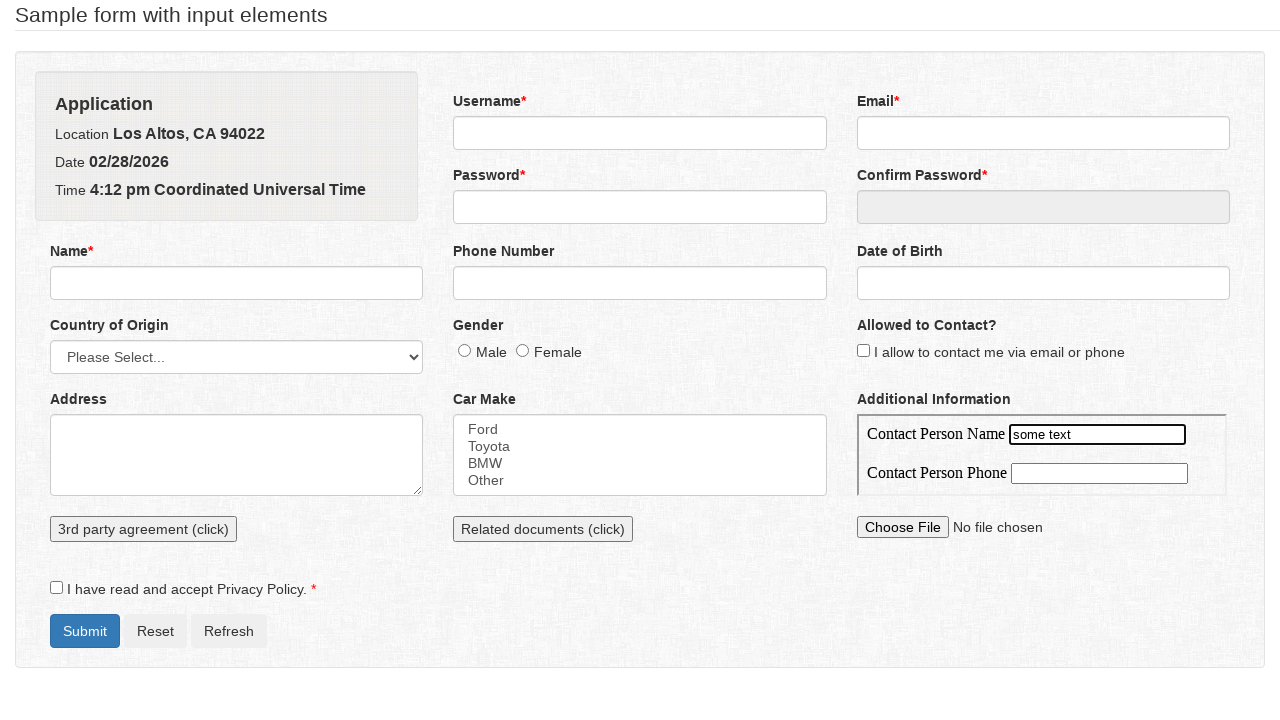

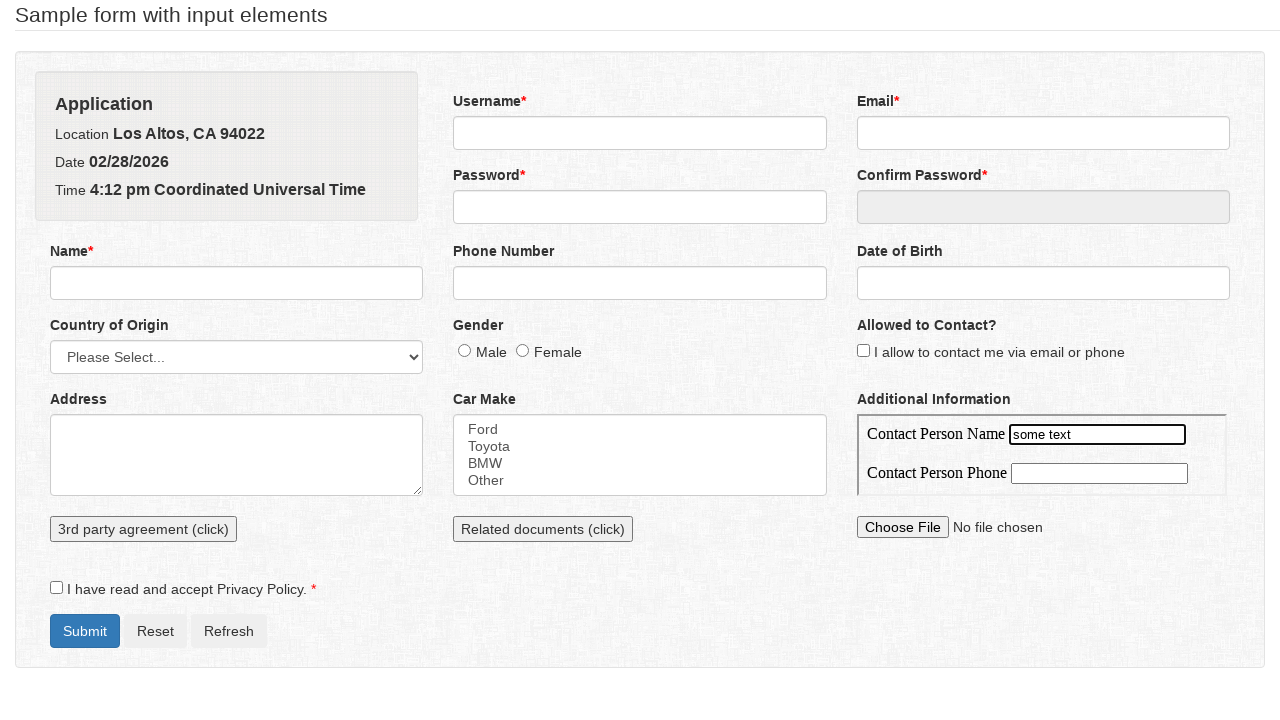